Tests form submission with empty fields to verify the system handles blank input

Starting URL: https://lm.skillbox.cc/qa_tester/module02/homework1/

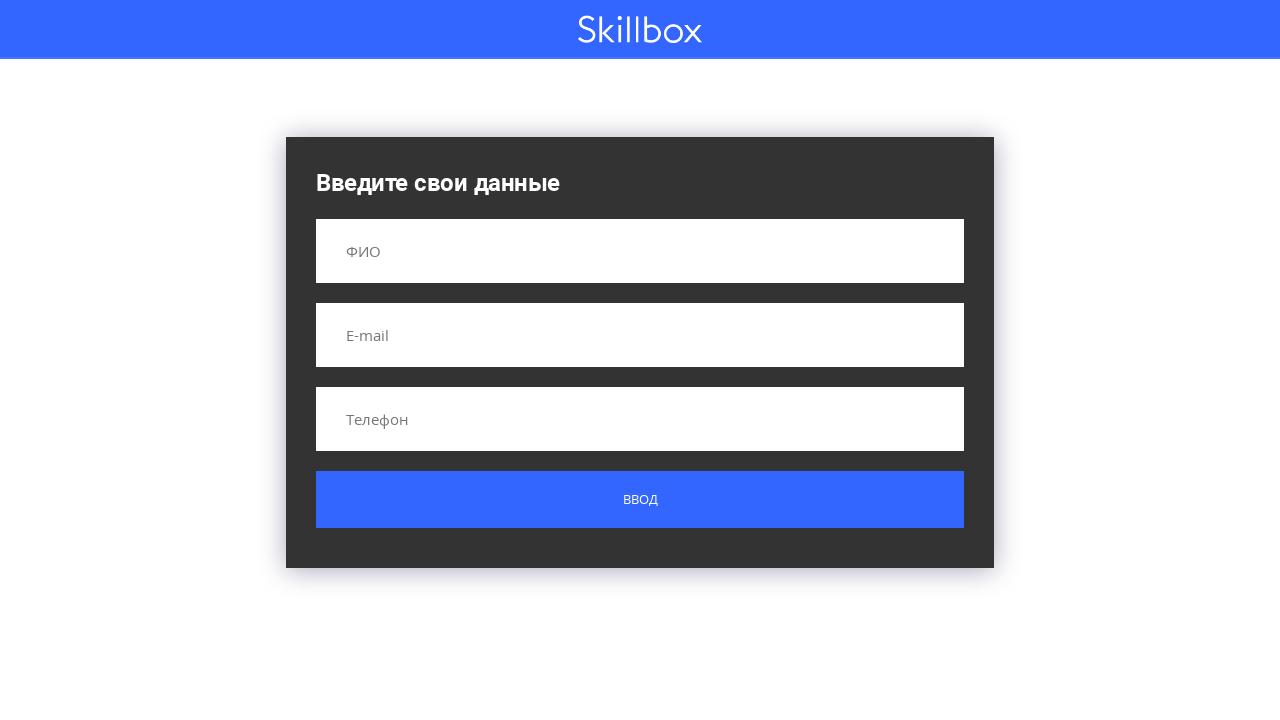

Filled name field with empty string on input[name='name']
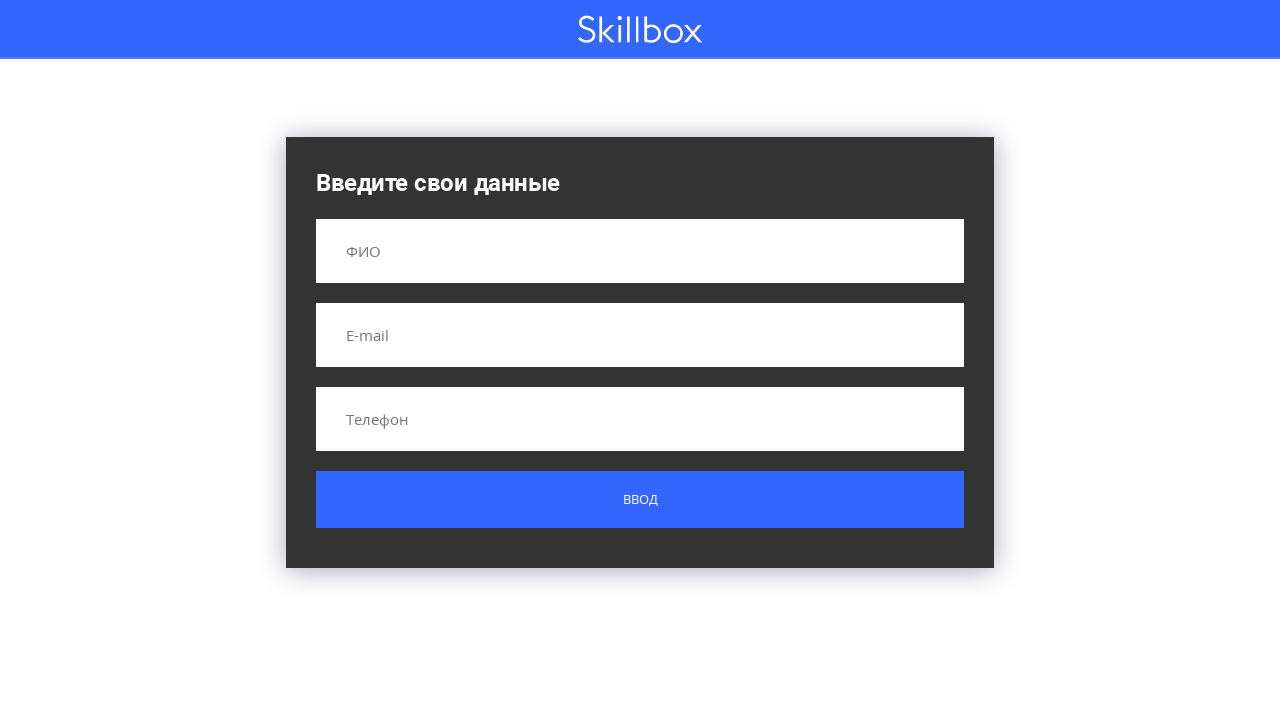

Filled email field with empty string on input[name='email']
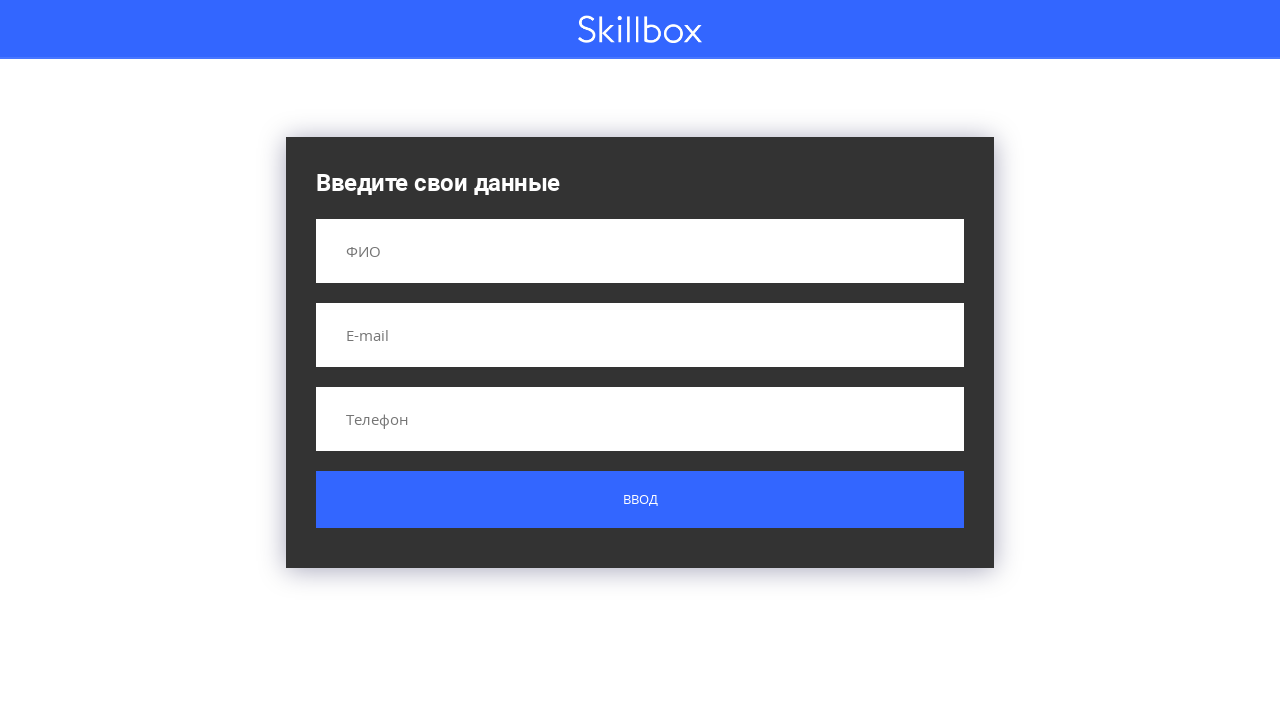

Filled phone field with empty string on input[name='phone']
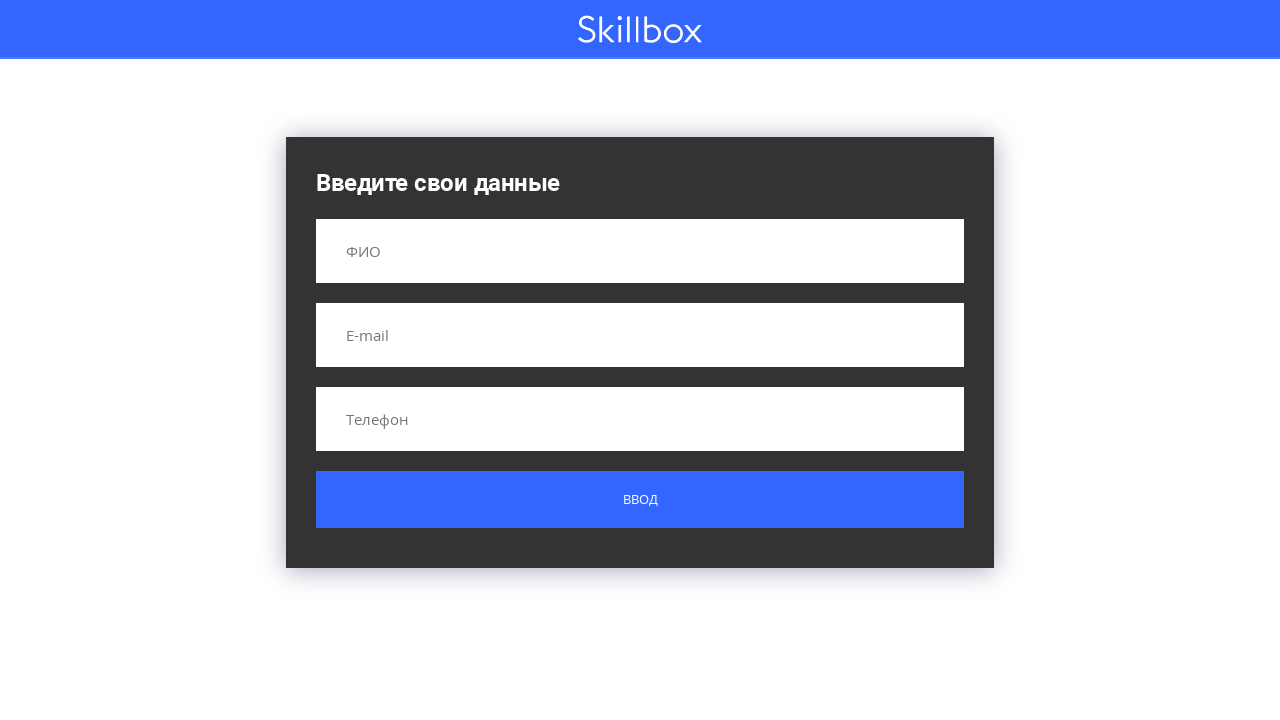

Clicked submit button to test empty field handling at (640, 500) on .button
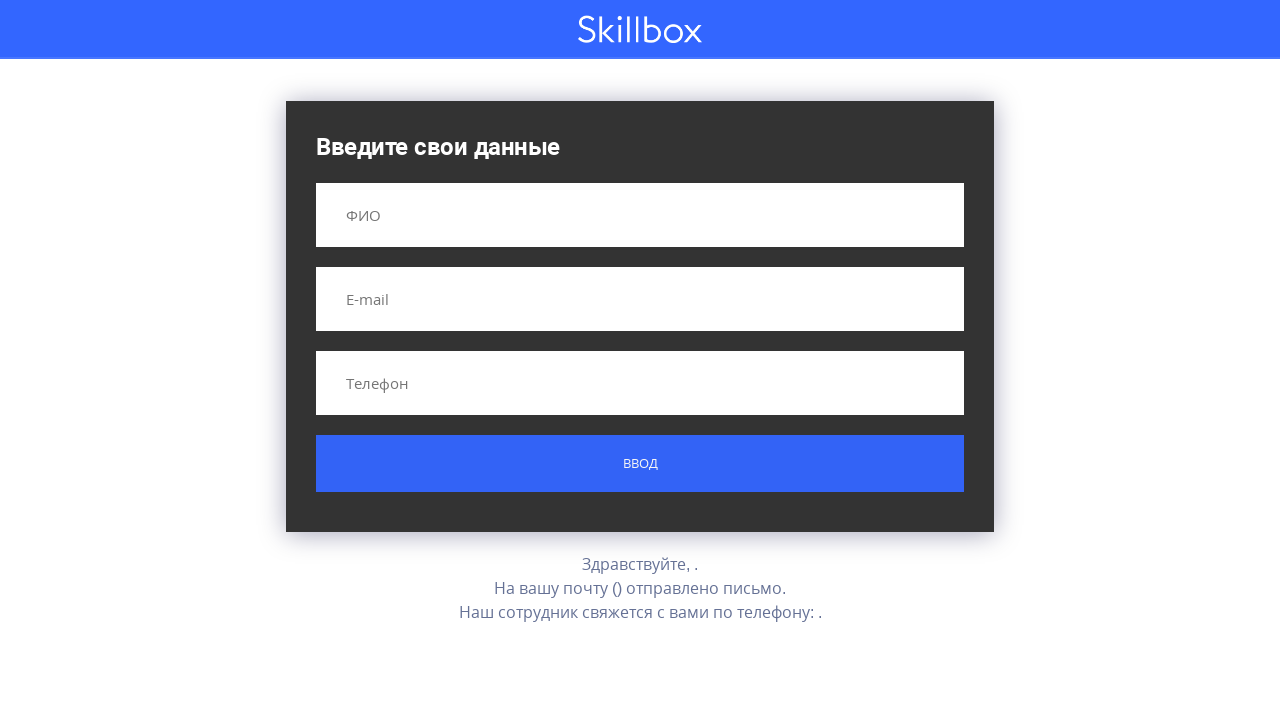

Result message appeared after form submission with empty fields
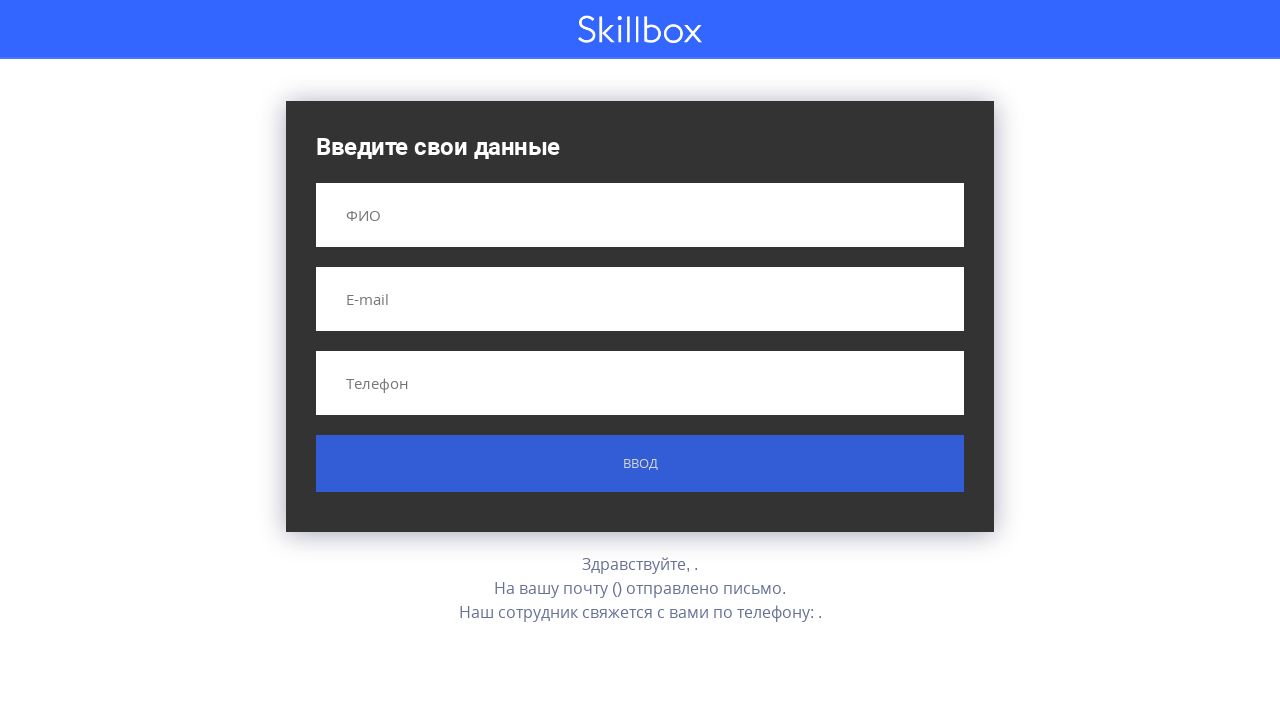

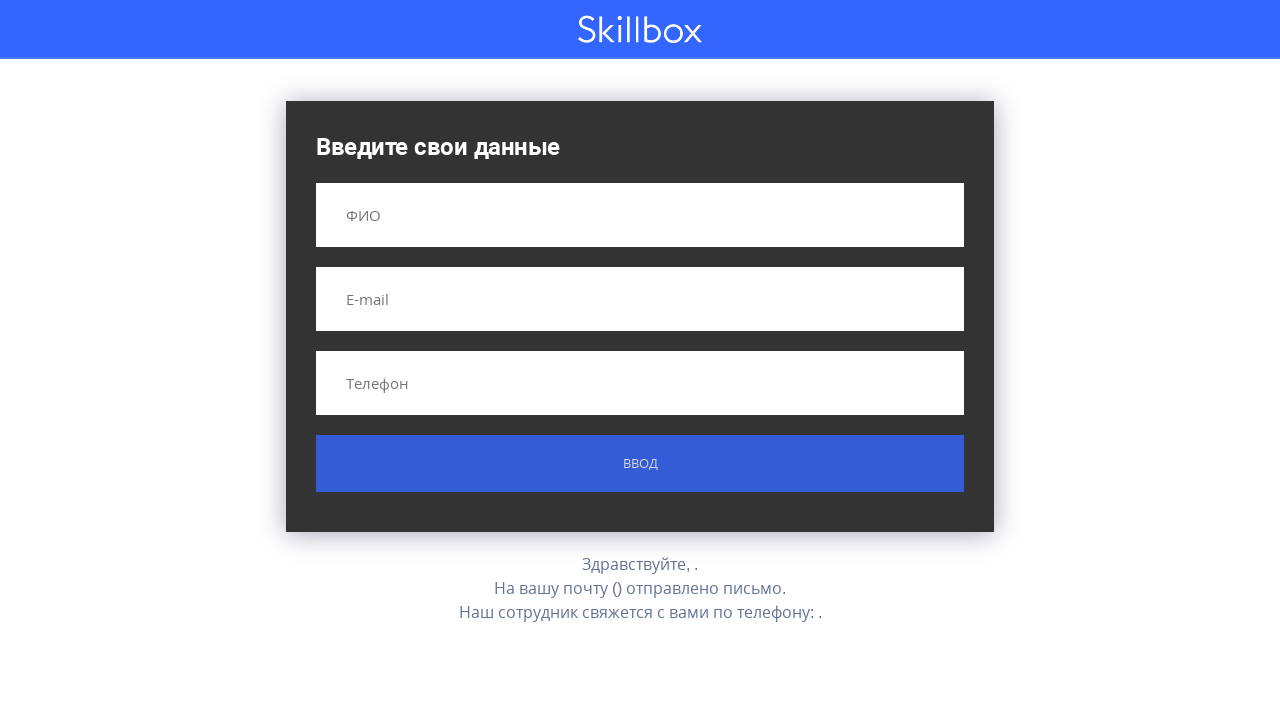